Tests basic elements page alert button functionality and message verification

Starting URL: http://automationbykrishna.com/#

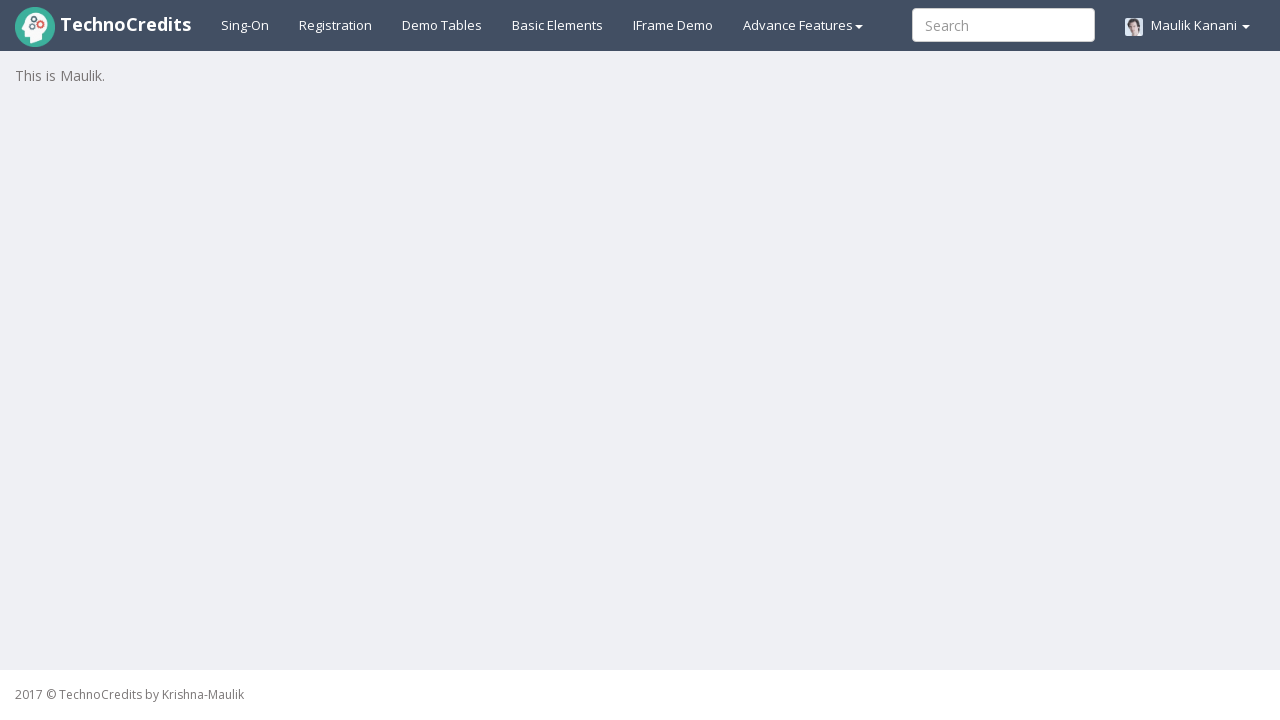

Clicked on Basic Elements tab at (558, 25) on a#basicelements
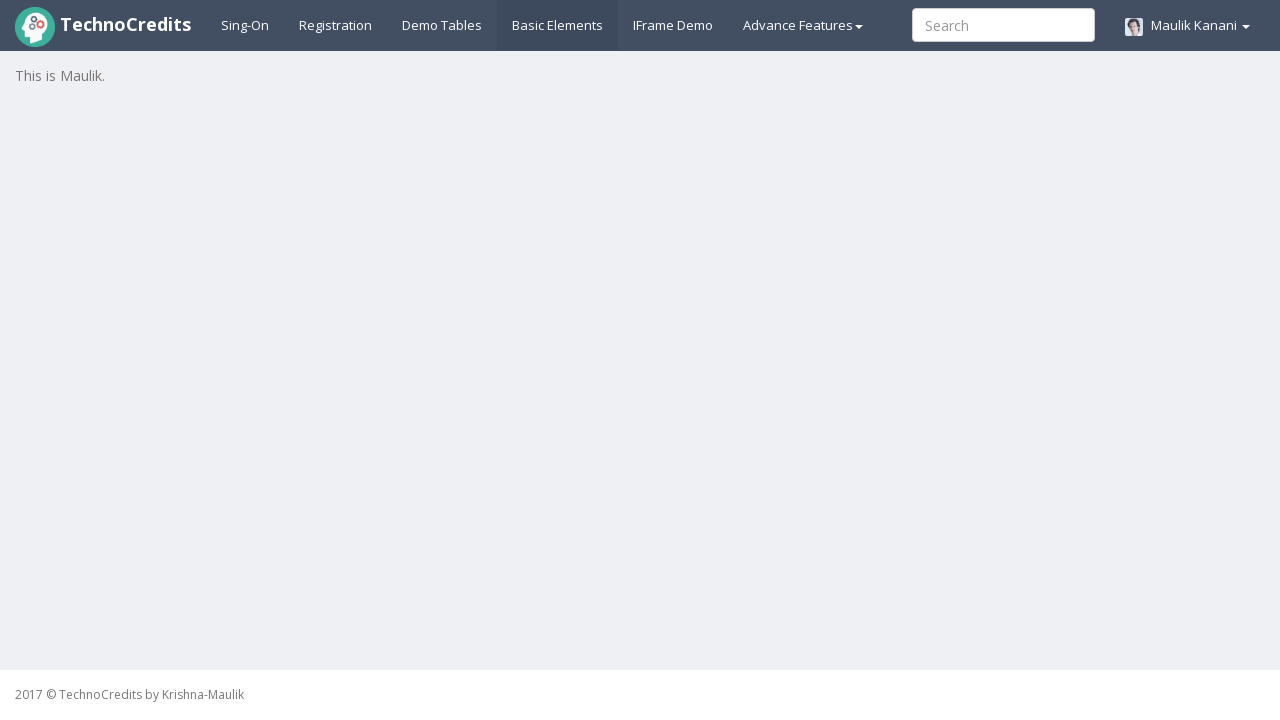

Waited for form to load (2000ms)
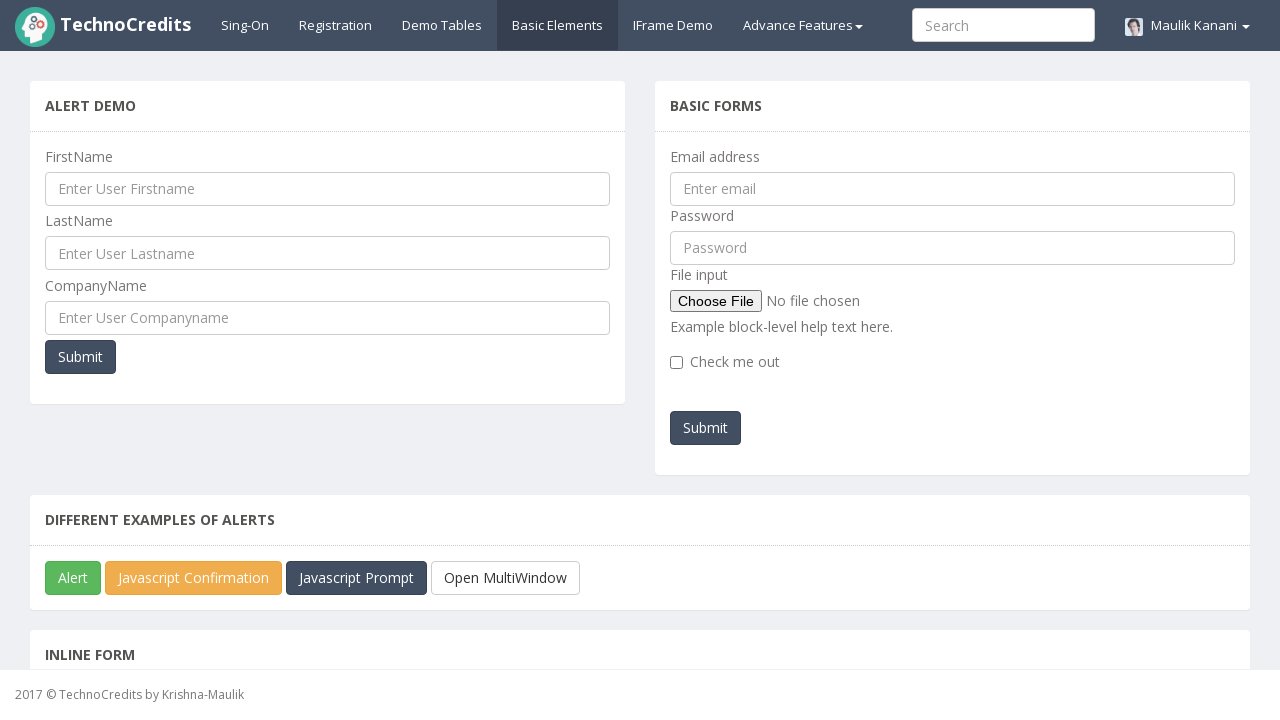

Clicked on Alert button at (73, 578) on button#javascriptAlert
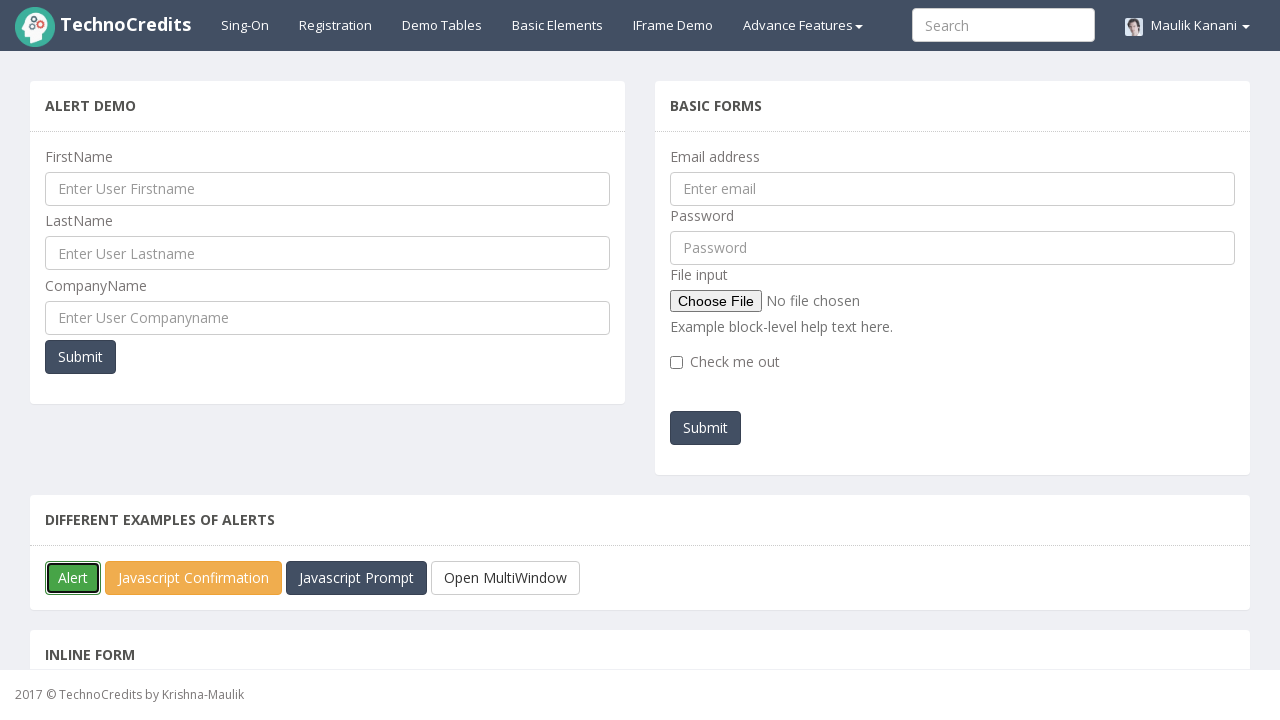

Set up alert dialog handler to accept message
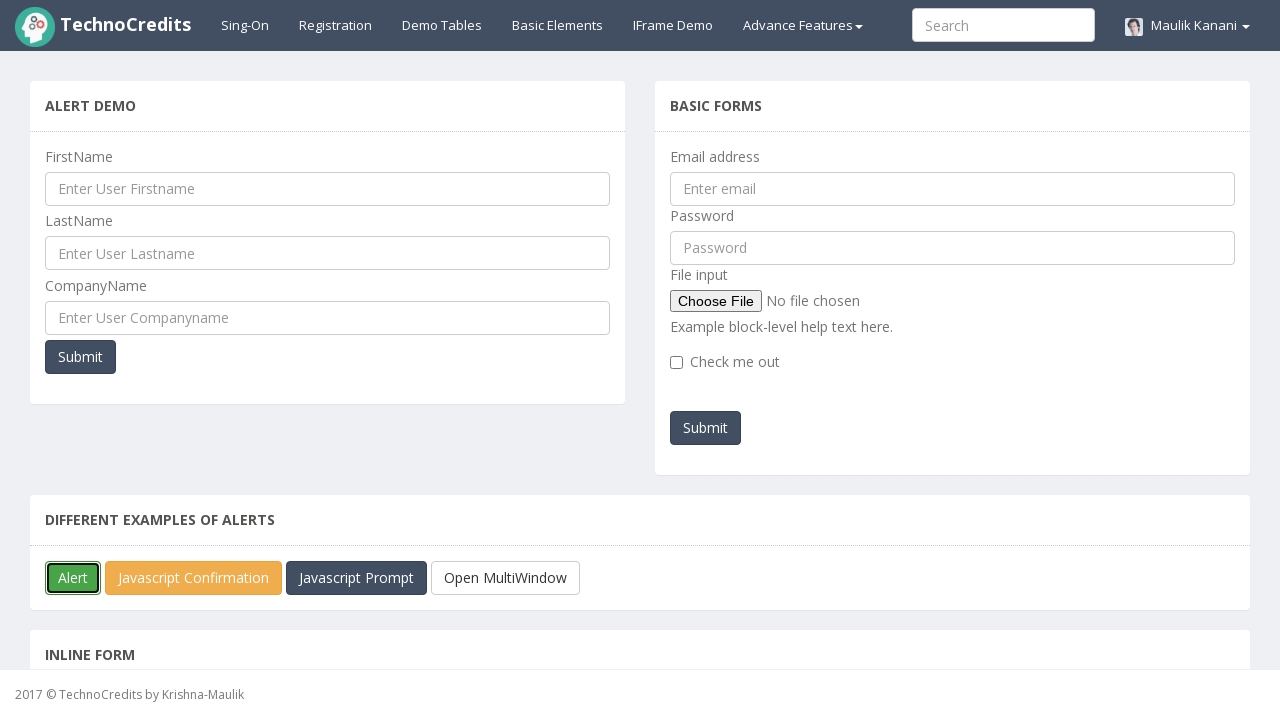

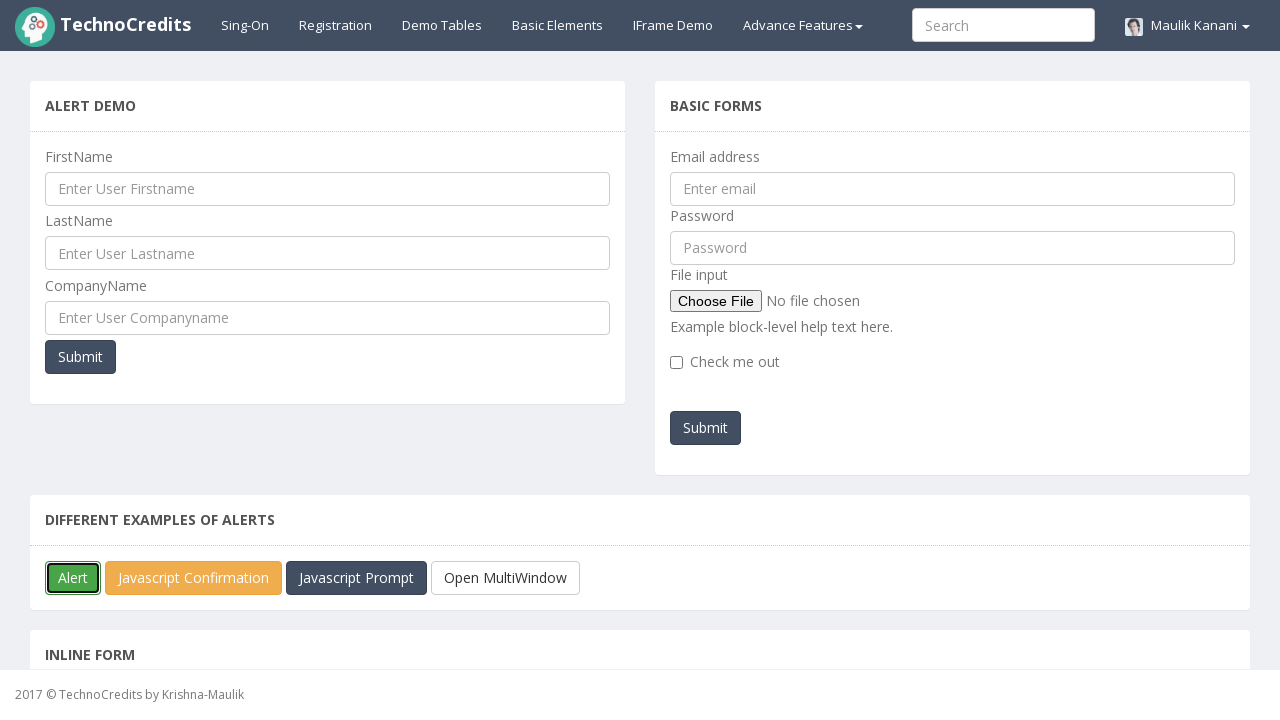